Tests single static dropdown handling by selecting options using different methods: by value, by label, and by index

Starting URL: https://demo.automationtesting.in/Register.html

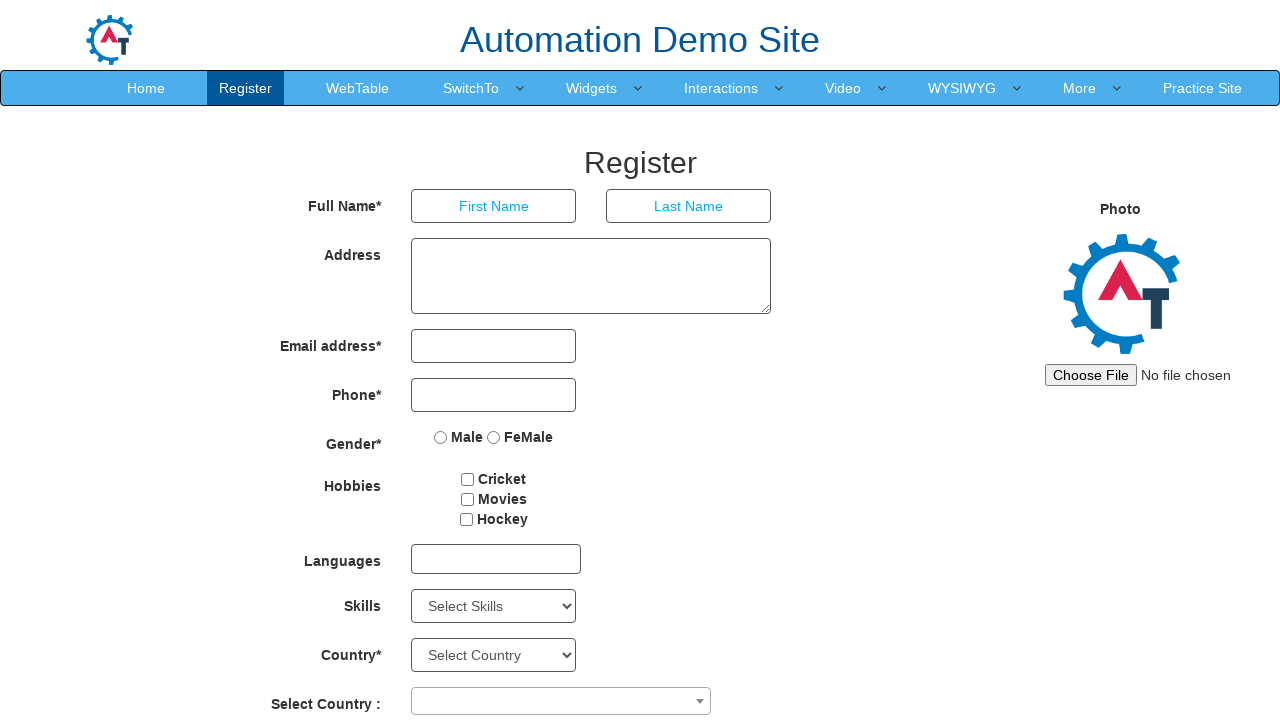

Navigated to registration page with static dropdown
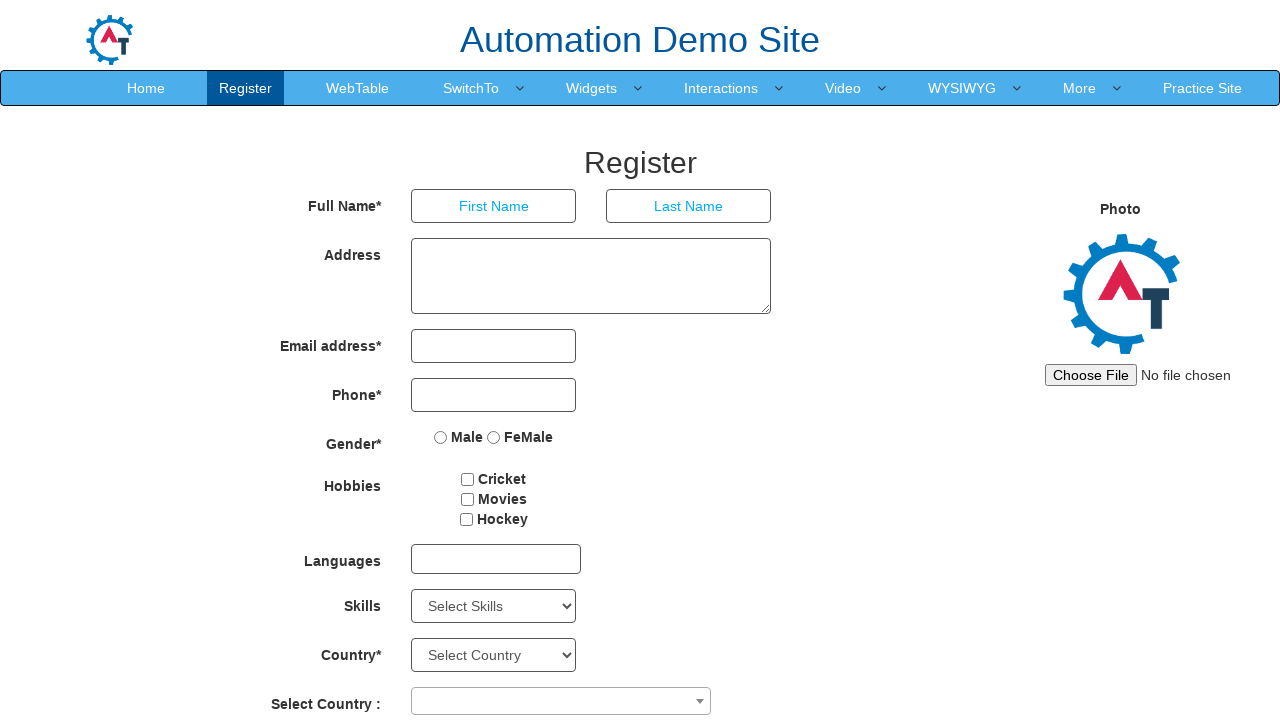

Selected 'Android' from Skills dropdown by value on #Skills
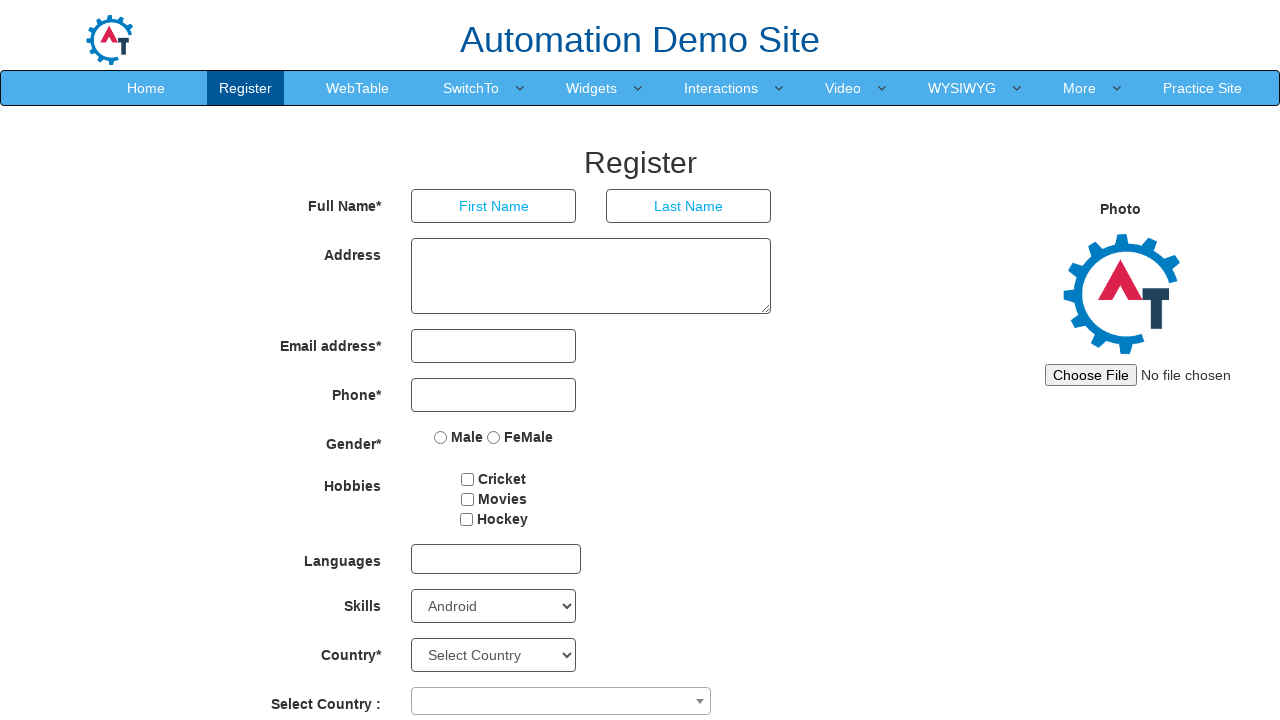

Selected 'Art Design' from Skills dropdown by label on #Skills
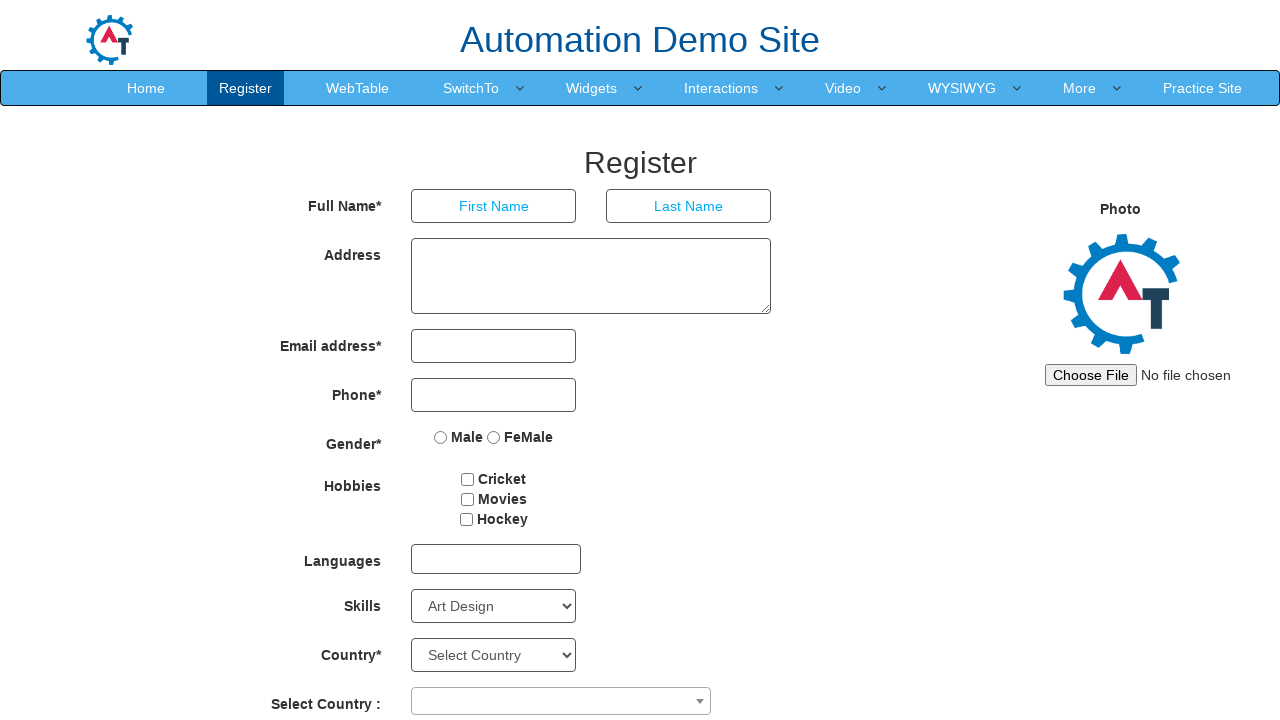

Selected dropdown option at index 3 from Skills dropdown on #Skills
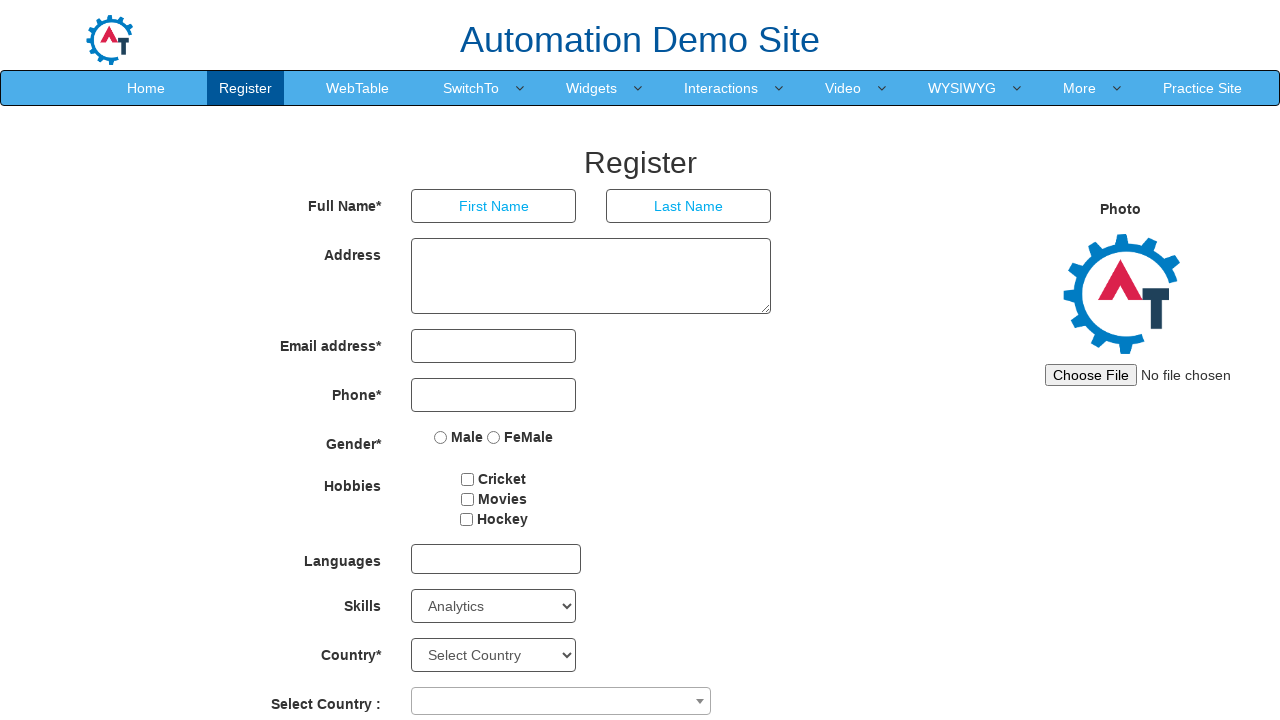

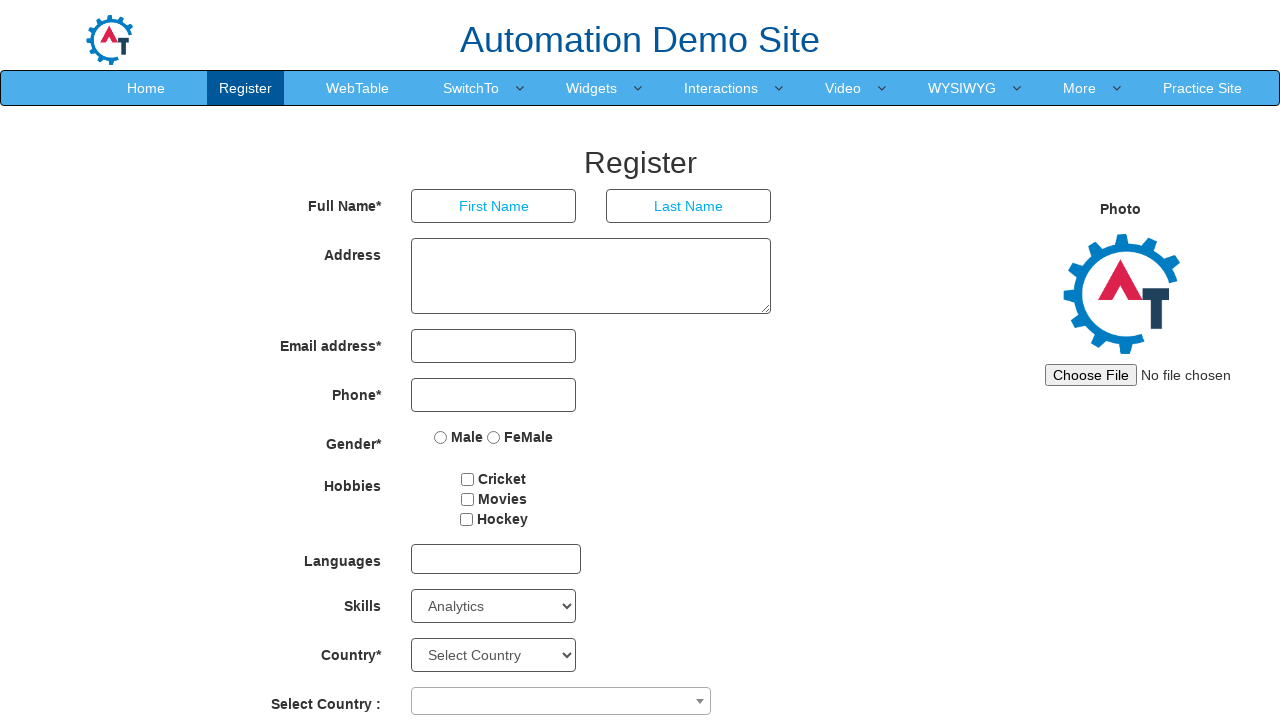